Tests filling out a free trial form by entering name and email information

Starting URL: https://www.orangehrm.com/30-day-free-trial

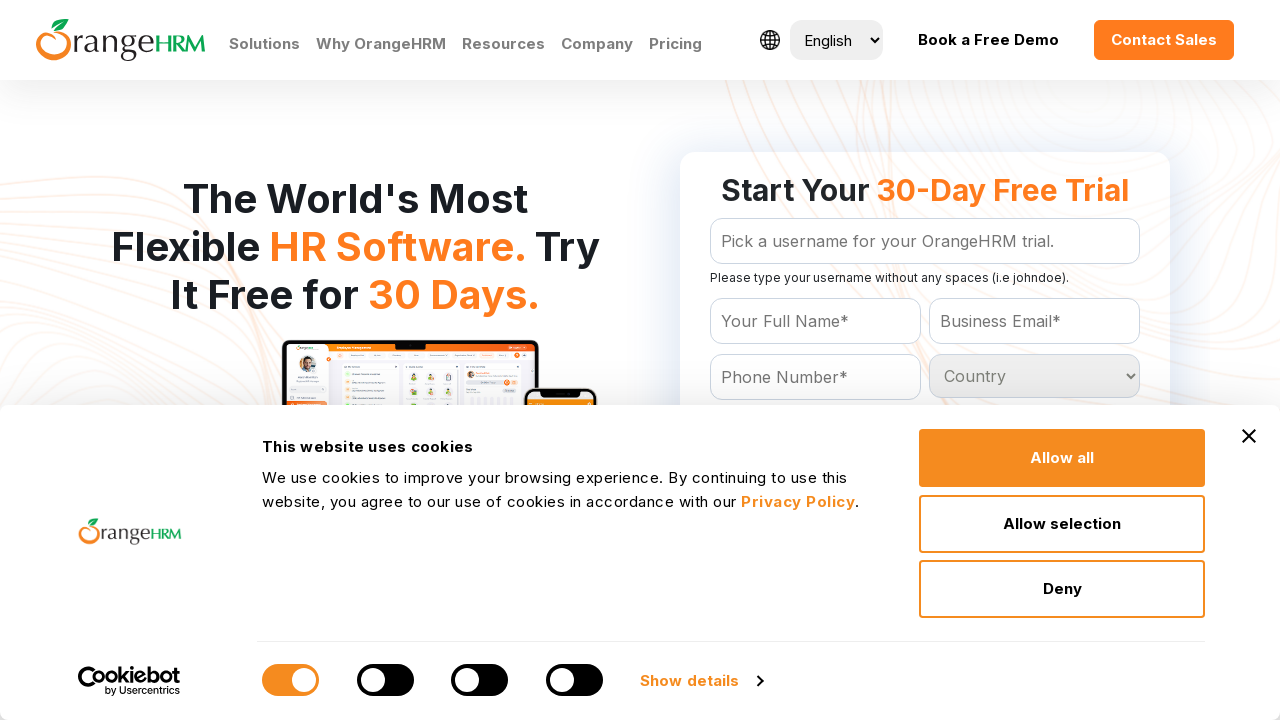

Filled name field with 'John Smith' on #Form_getForm_Name
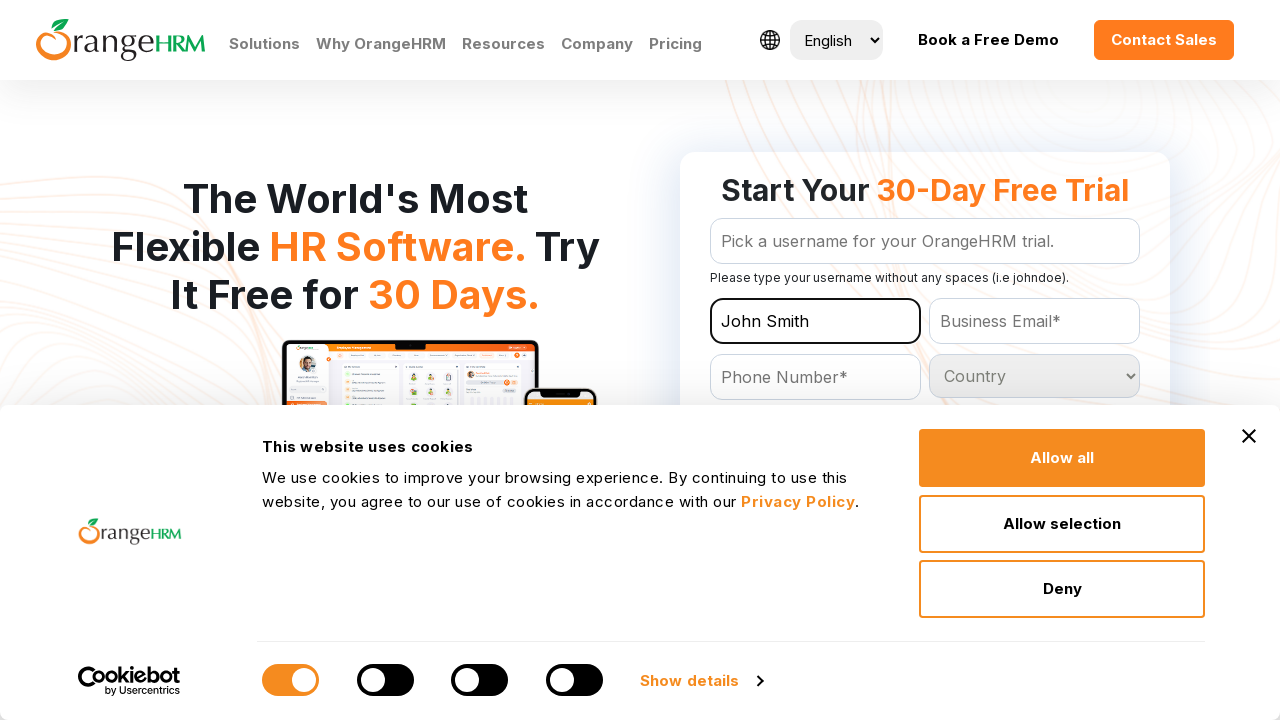

Filled business email field with 'jsmith@testcompany.com' on #Form_getForm_Email
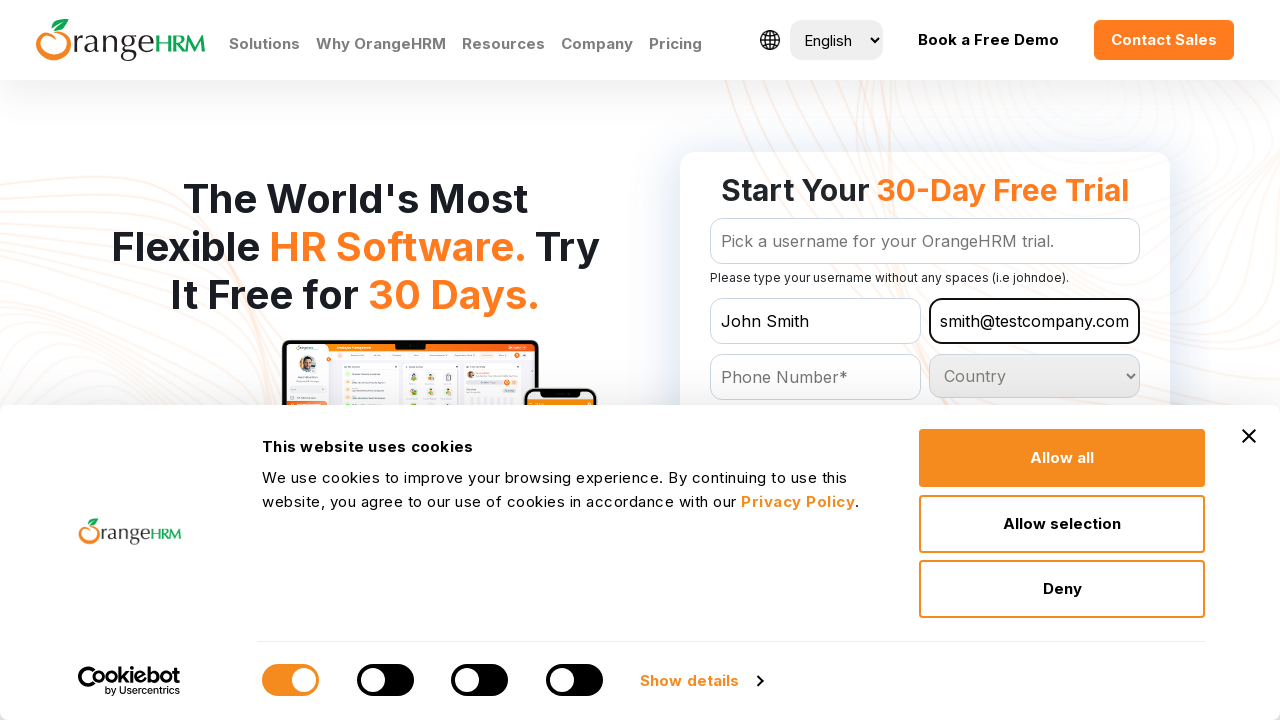

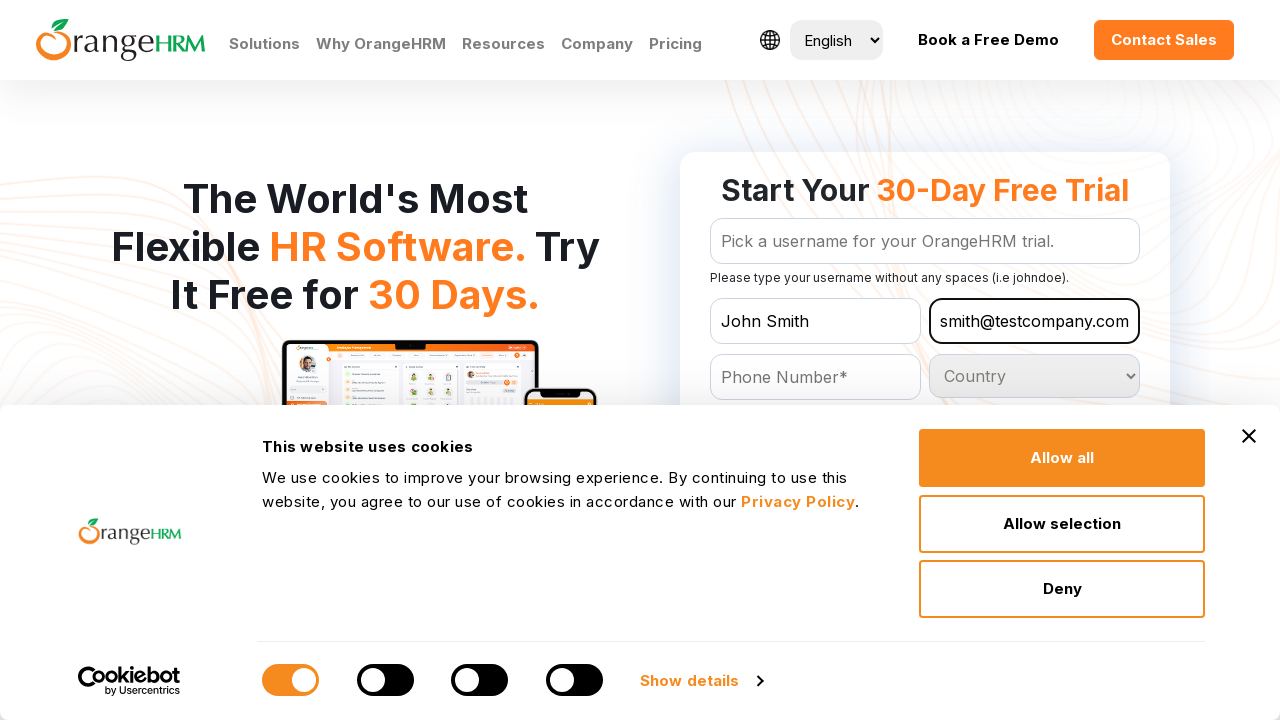